Validates that a specific row exists in a table with Joe Postman's details including city (Chennai) and amount (46)

Starting URL: https://rahulshettyacademy.com/AutomationPractice/

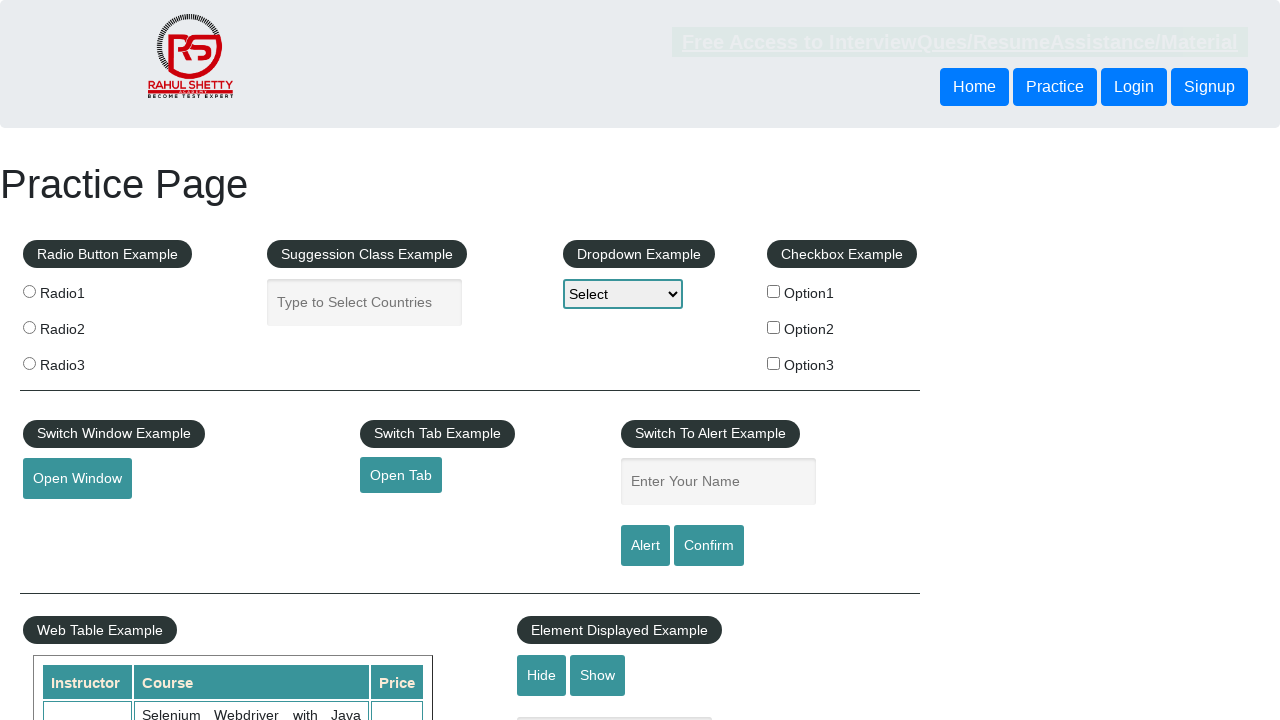

Waited for table to be visible
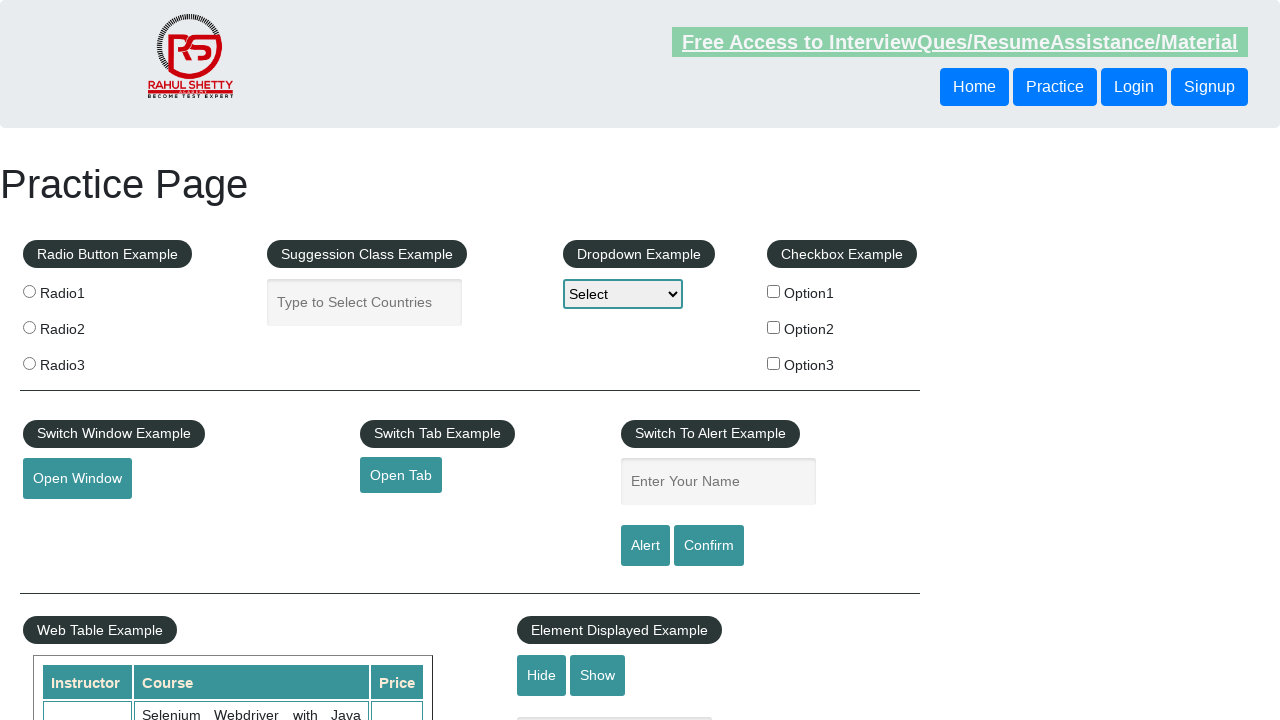

Found Joe Postman's row with Chennai city and amount 46
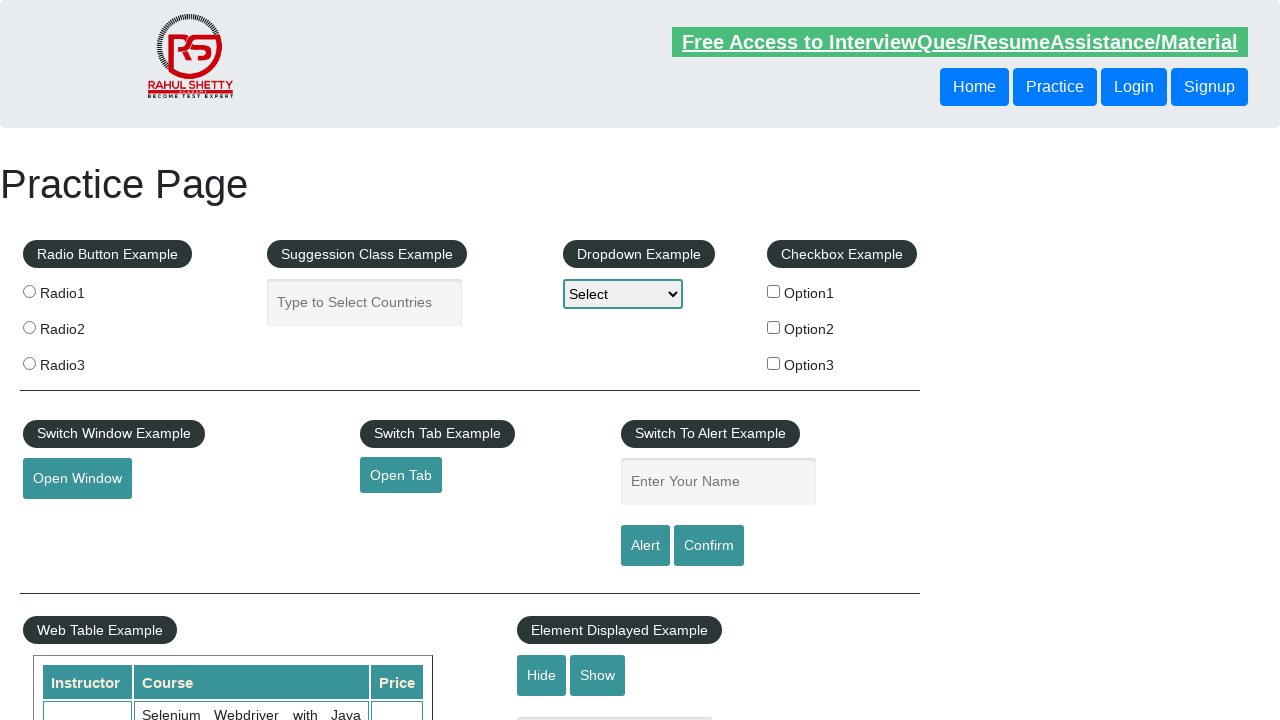

Located amount element in Joe Postman's row
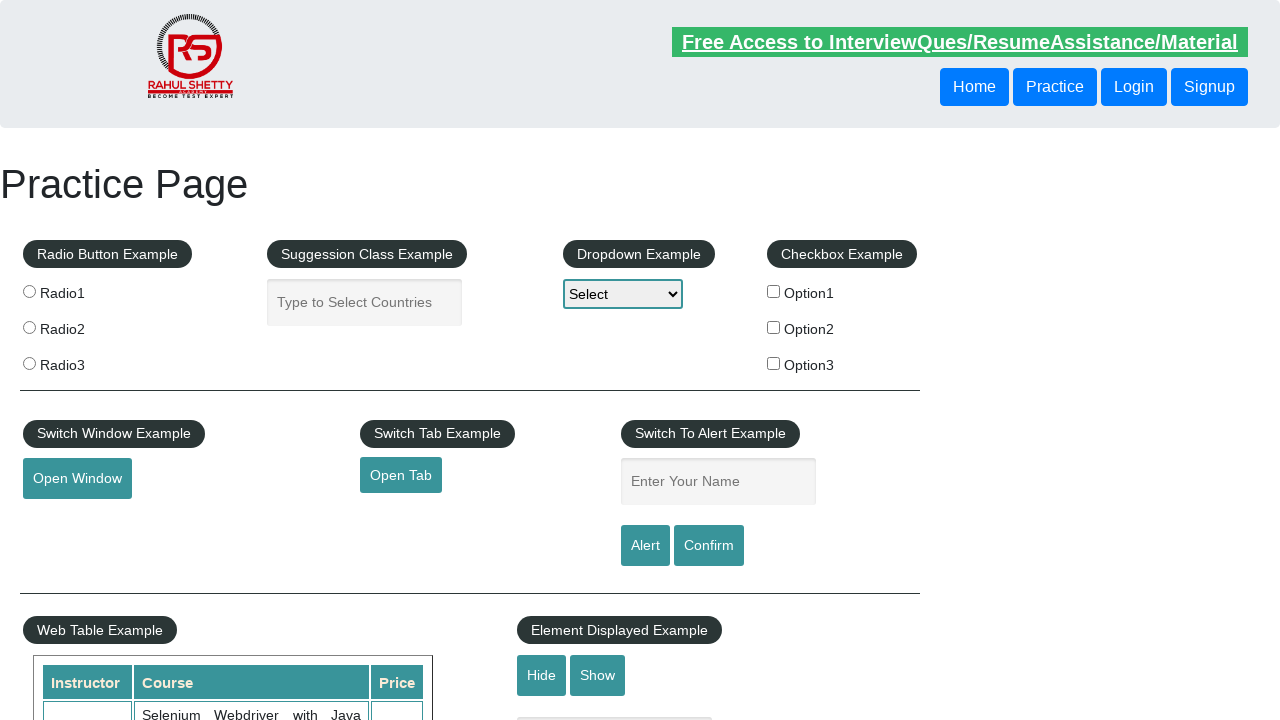

Retrieved amount text content: '46'
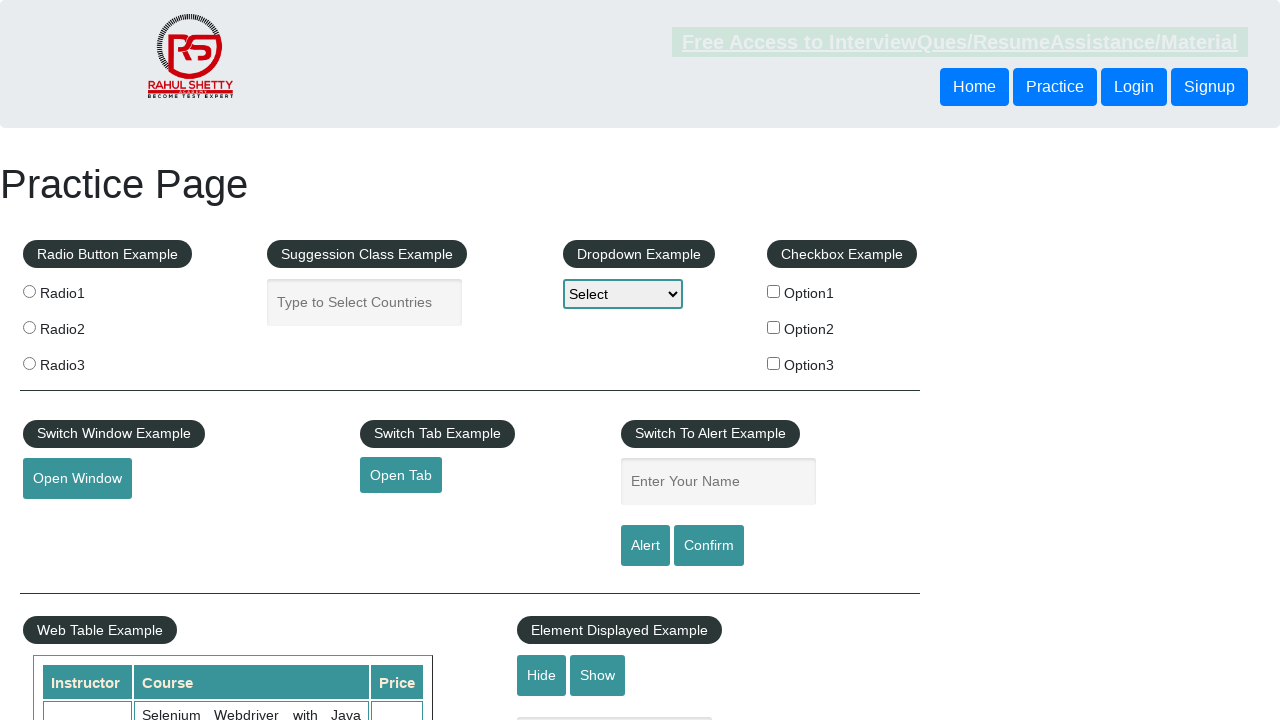

Validated that amount equals '46' — assertion passed
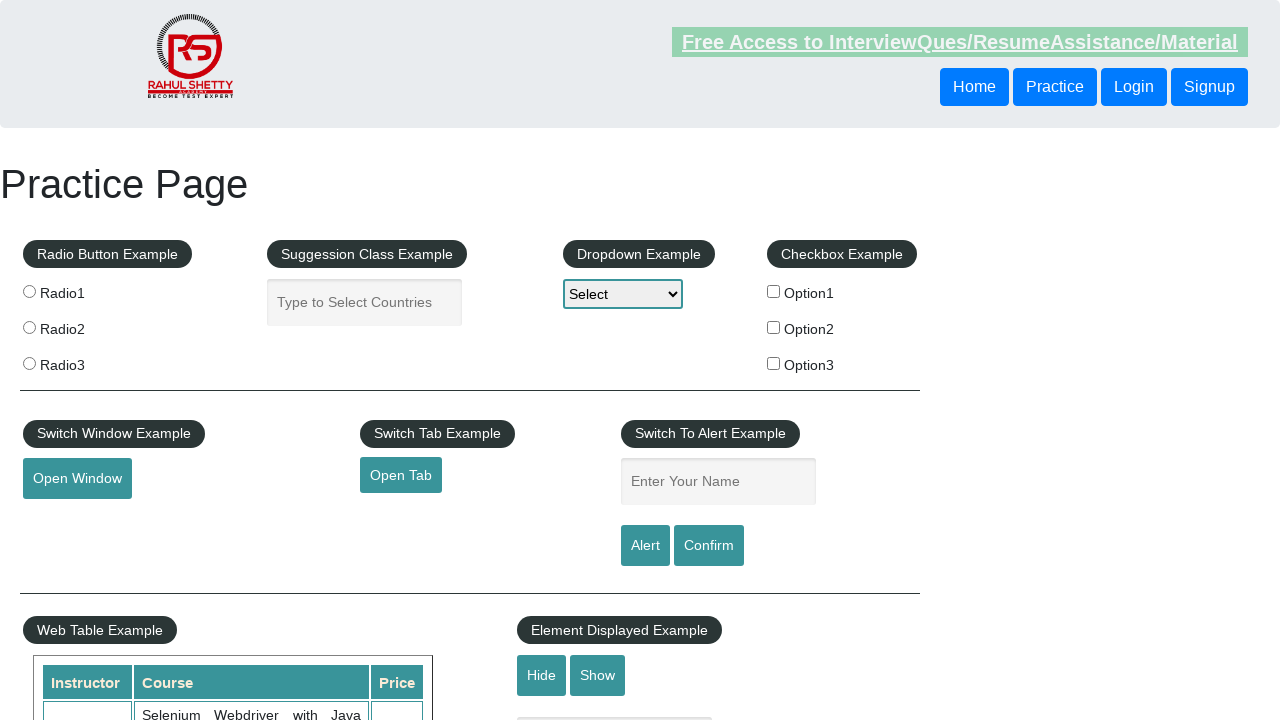

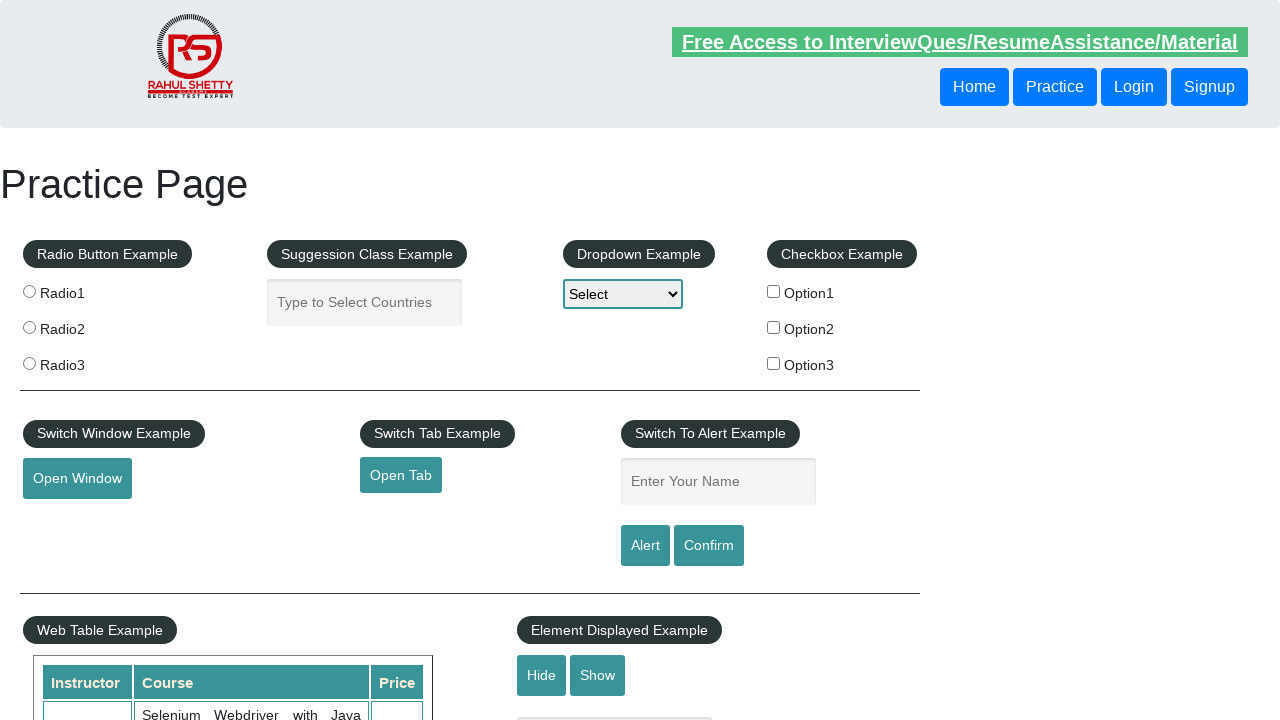